Tests date picker functionality by clicking on the date field, entering a date, and pressing Enter to confirm the selection

Starting URL: https://formy-project.herokuapp.com/datepicker

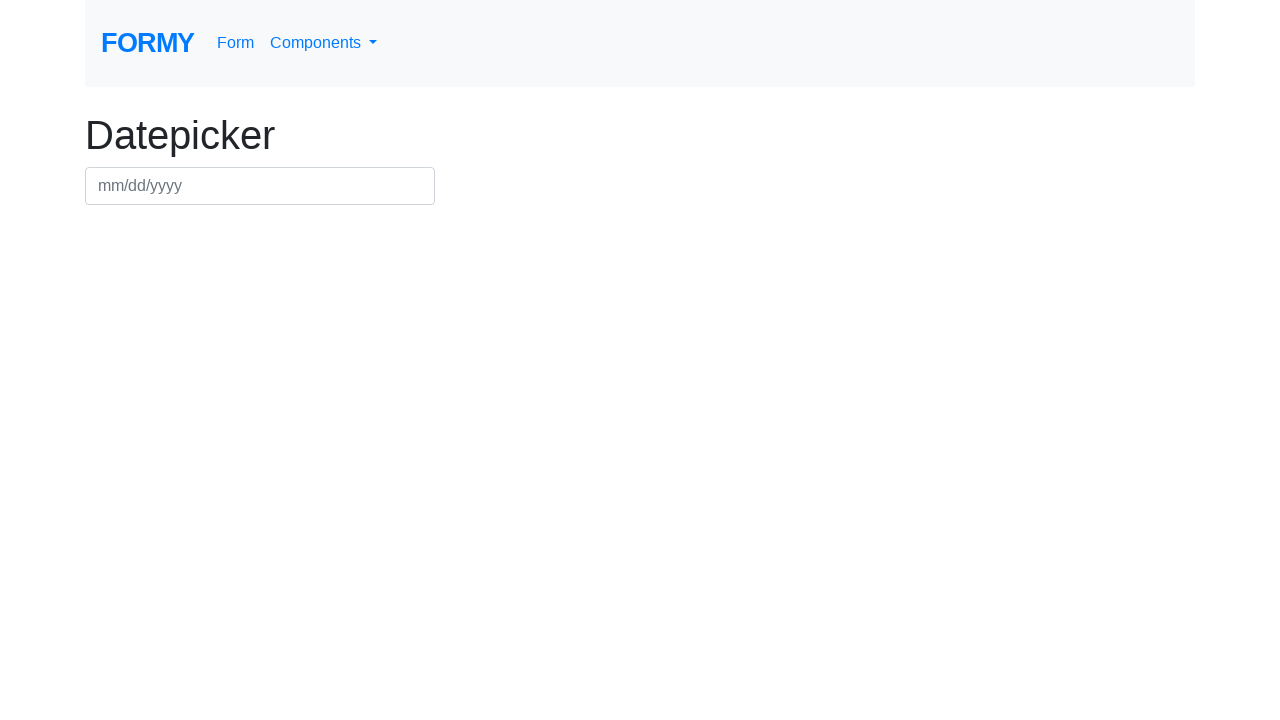

Clicked on the date picker field at (260, 186) on #datepicker
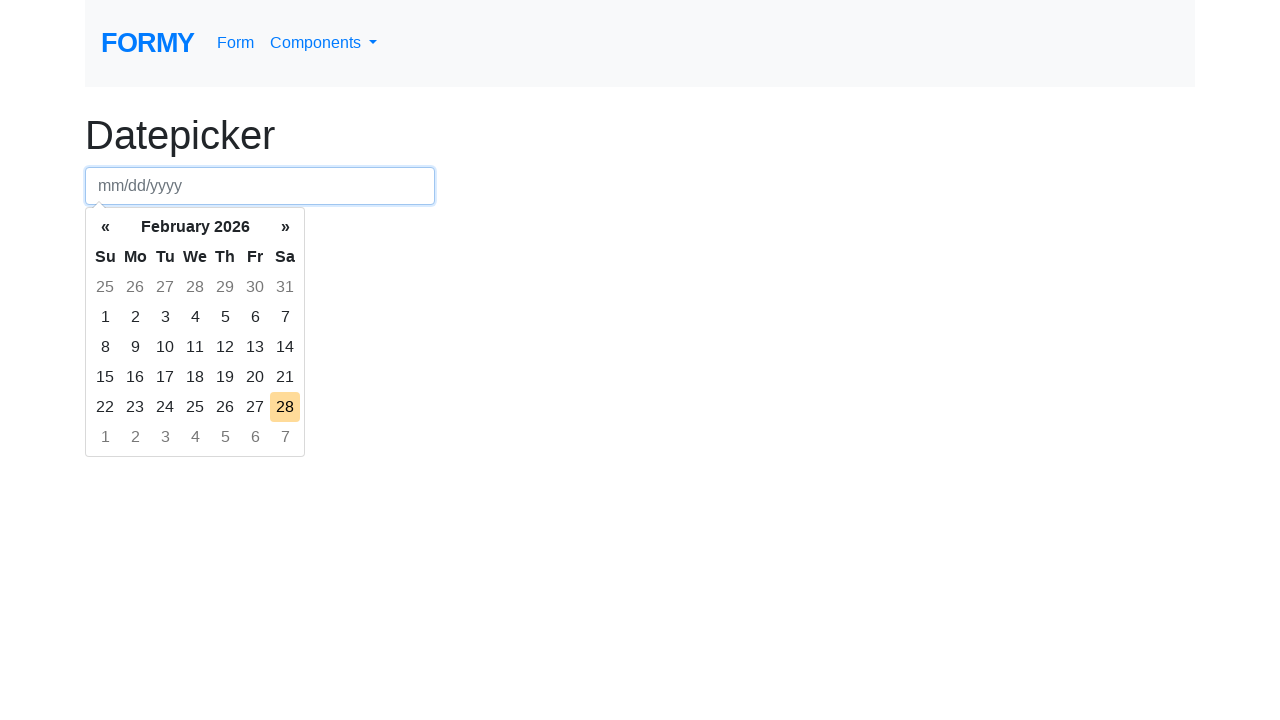

Entered date '03/15/2024' into the date picker field on #datepicker
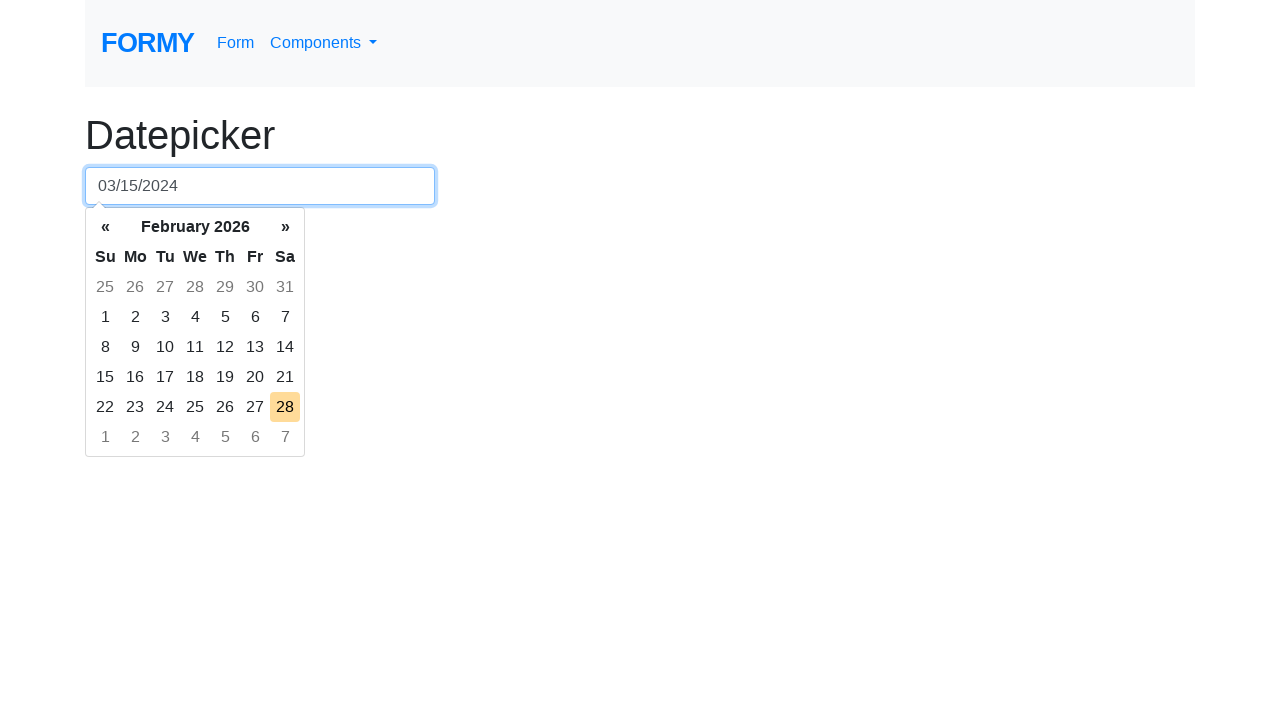

Pressed Enter to confirm the date selection on #datepicker
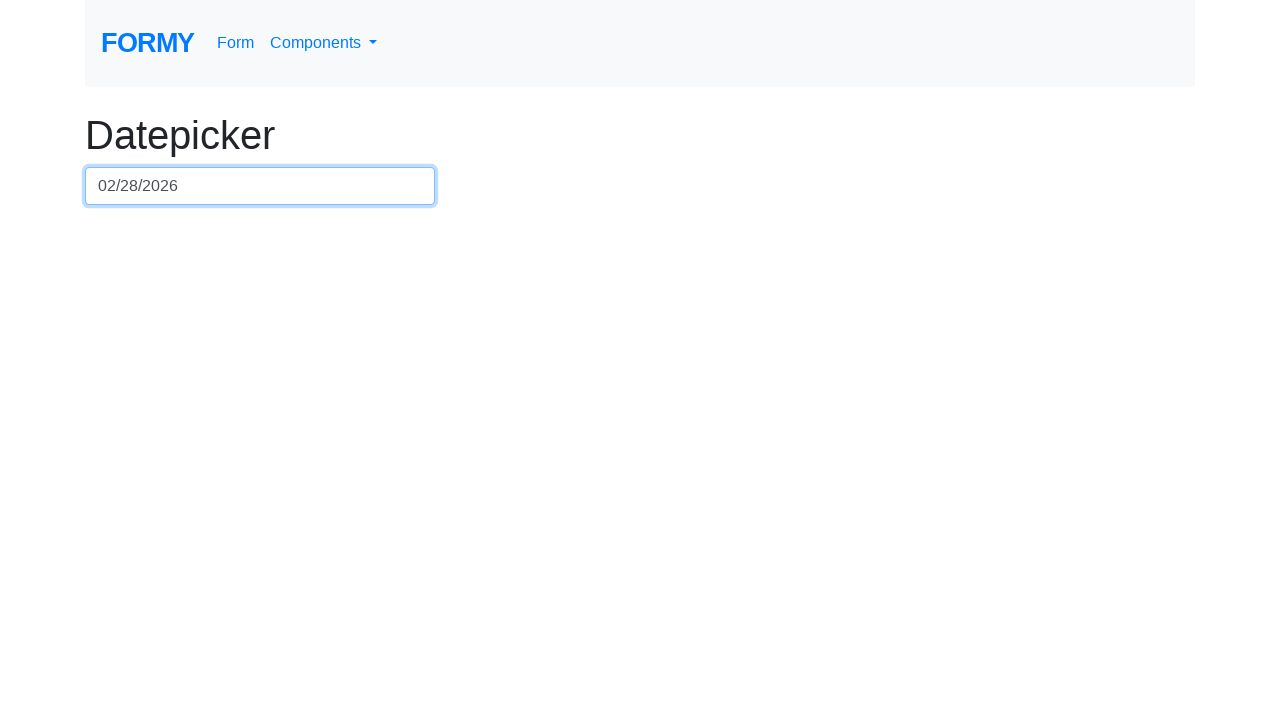

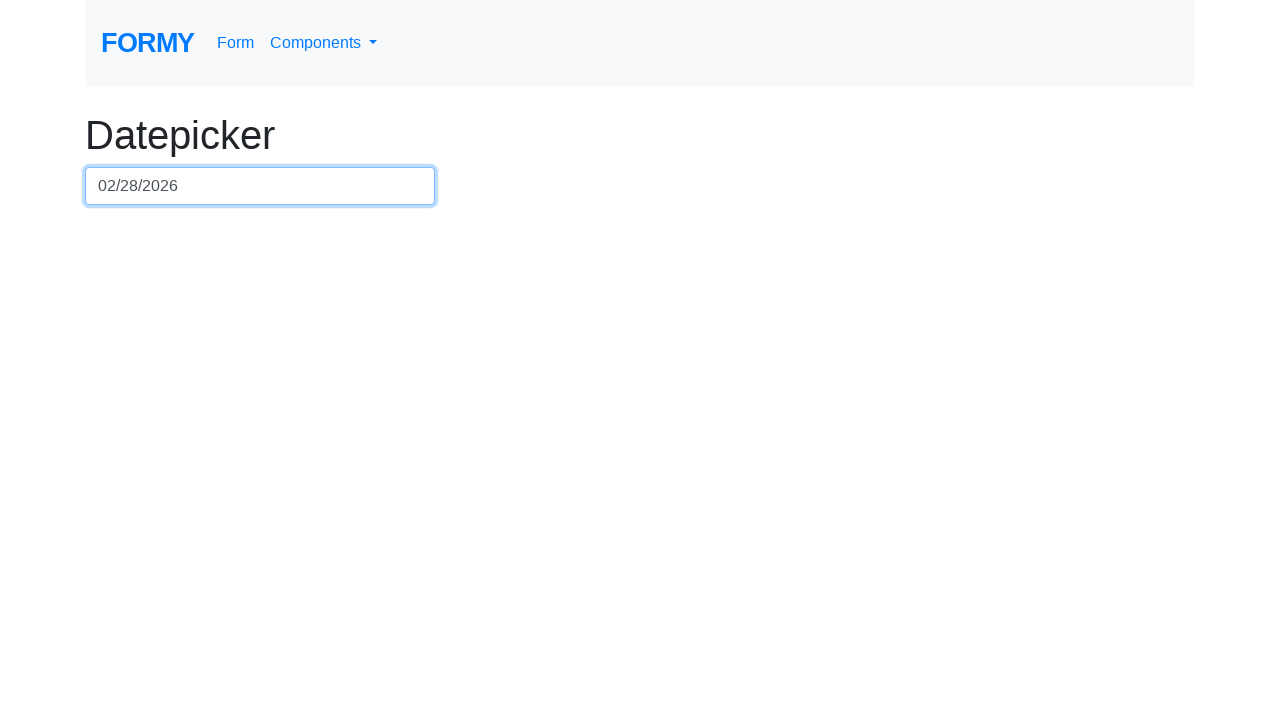